Tests double-click functionality by navigating to the Elements section, clicking on Buttons, and performing a double-click action on a button to verify the expected message appears.

Starting URL: https://demoqa.com/

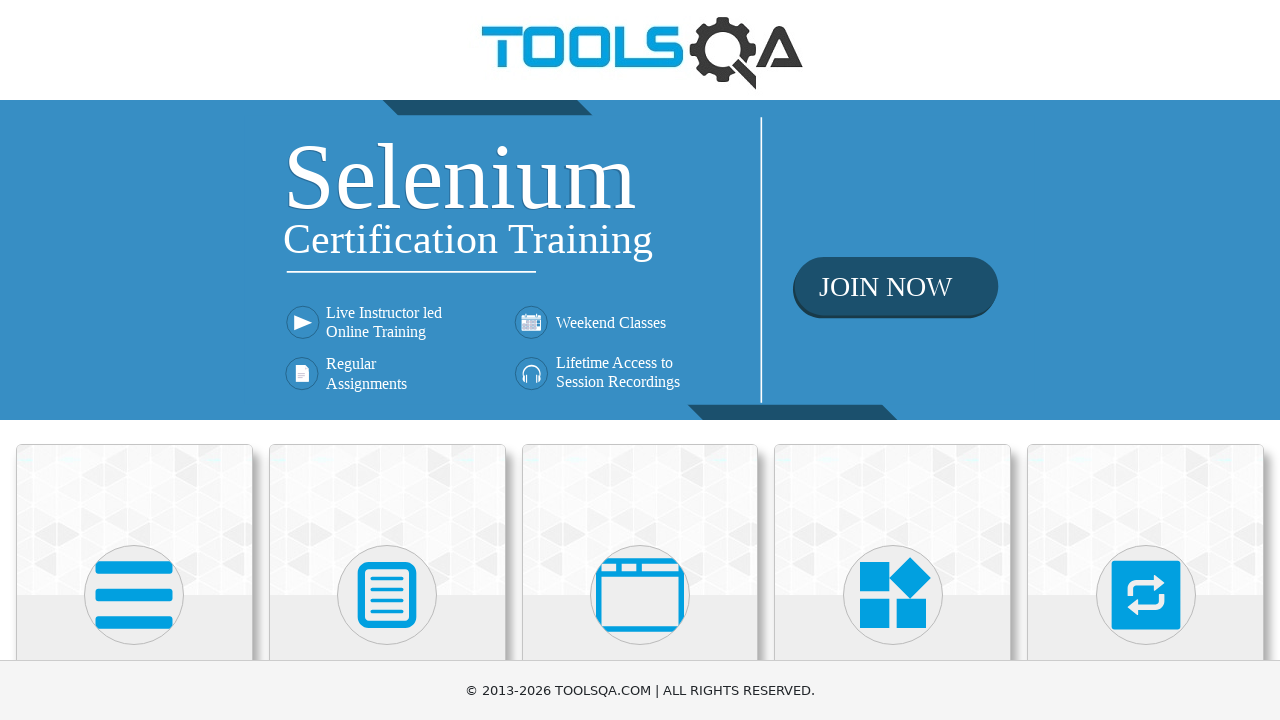

Clicked on Elements section at (134, 360) on xpath=//h5[text()='Elements']
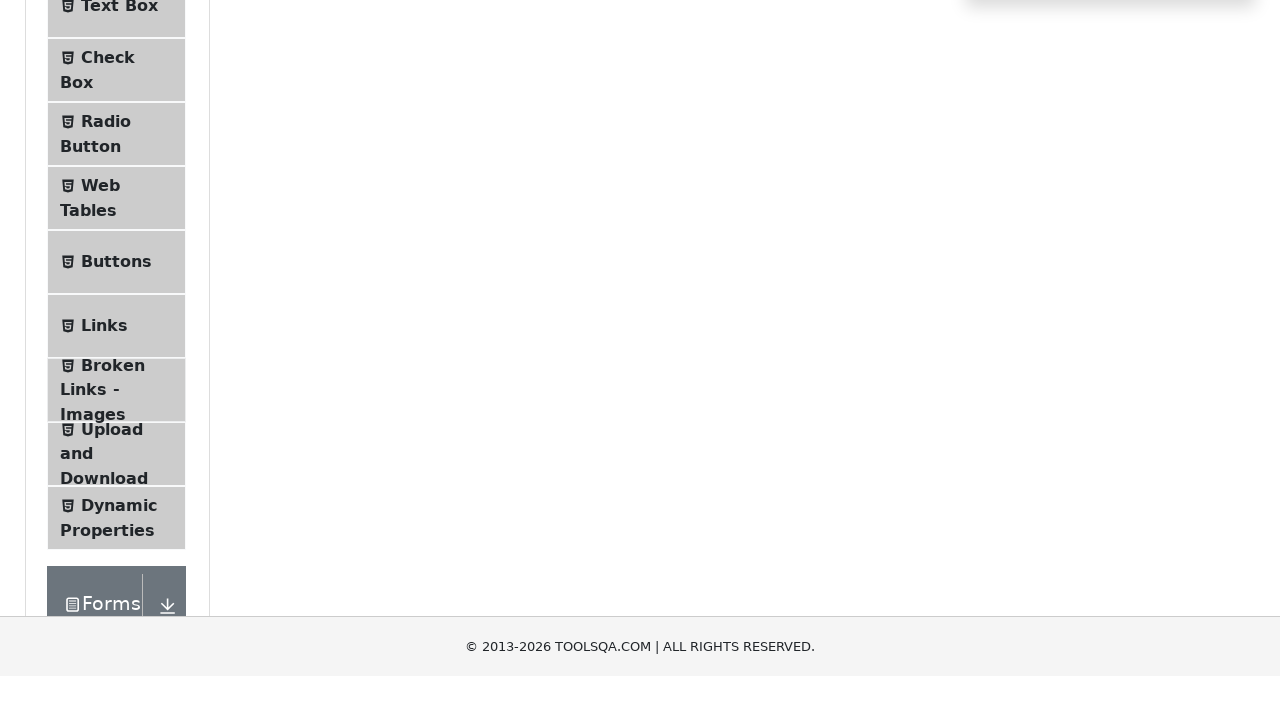

Clicked on Buttons menu item at (116, 517) on xpath=//span[@class='text' and text()='Buttons']
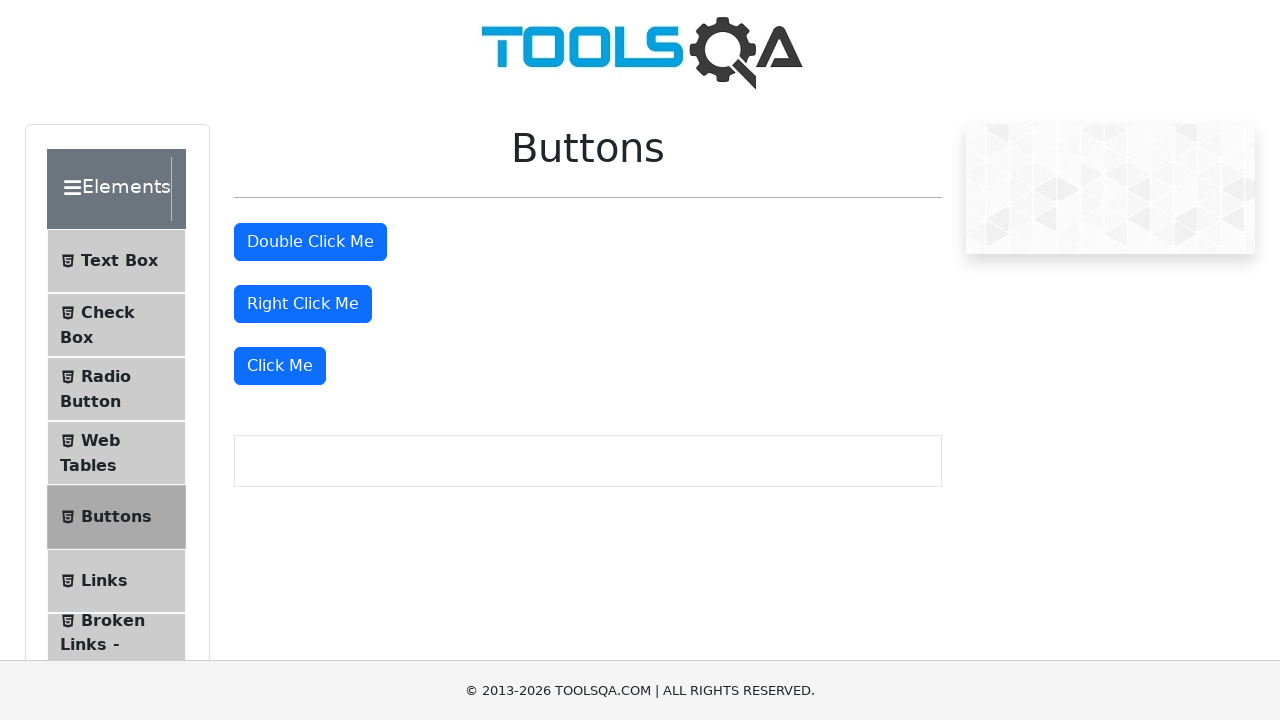

Performed double-click action on the double click button at (310, 242) on #doubleClickBtn
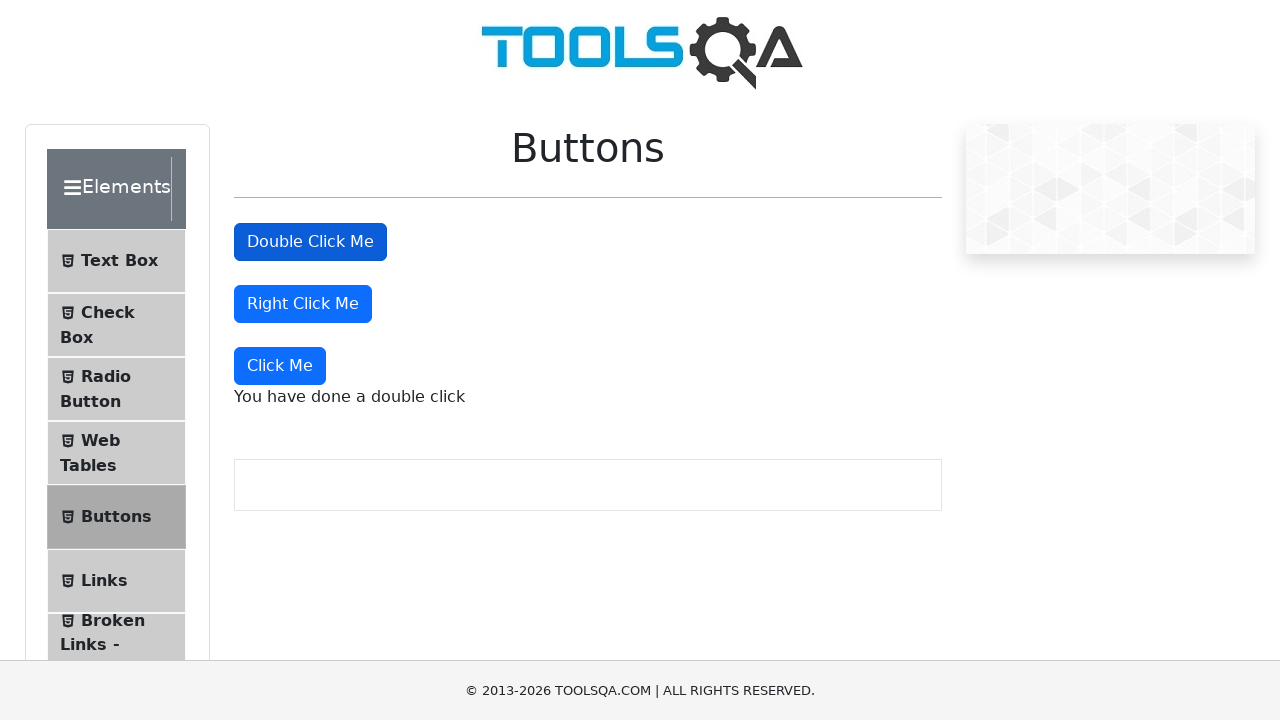

Double-click message appeared and was verified
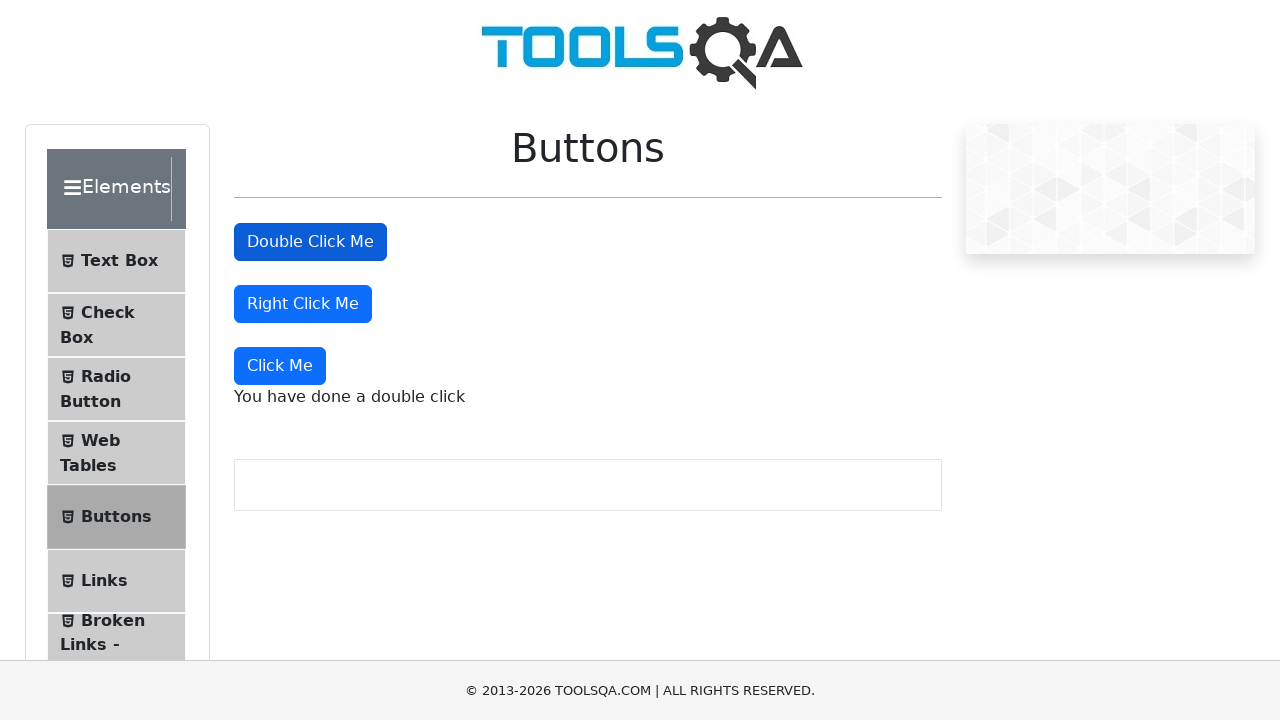

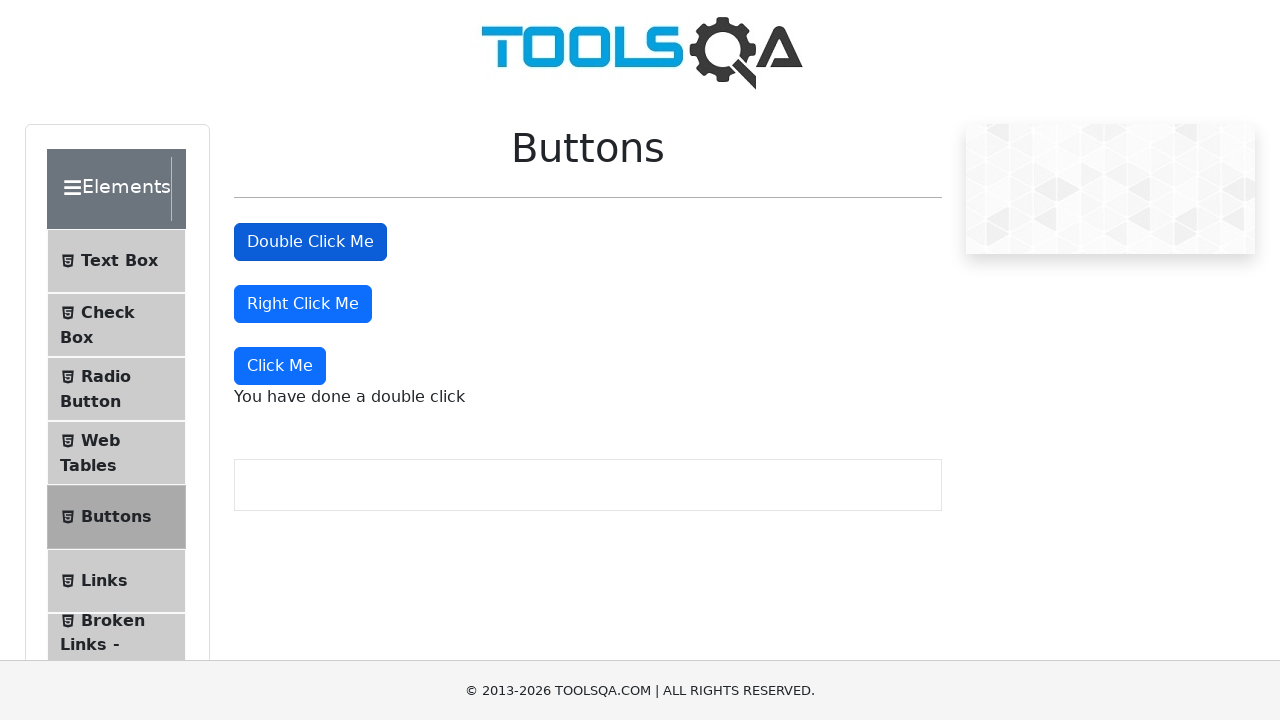